Automates the RPA Challenge by clicking the download spreadsheet button and filling out the form with test data including address, name, email, role, phone number, and company name fields.

Starting URL: http://www.rpachallenge.com/

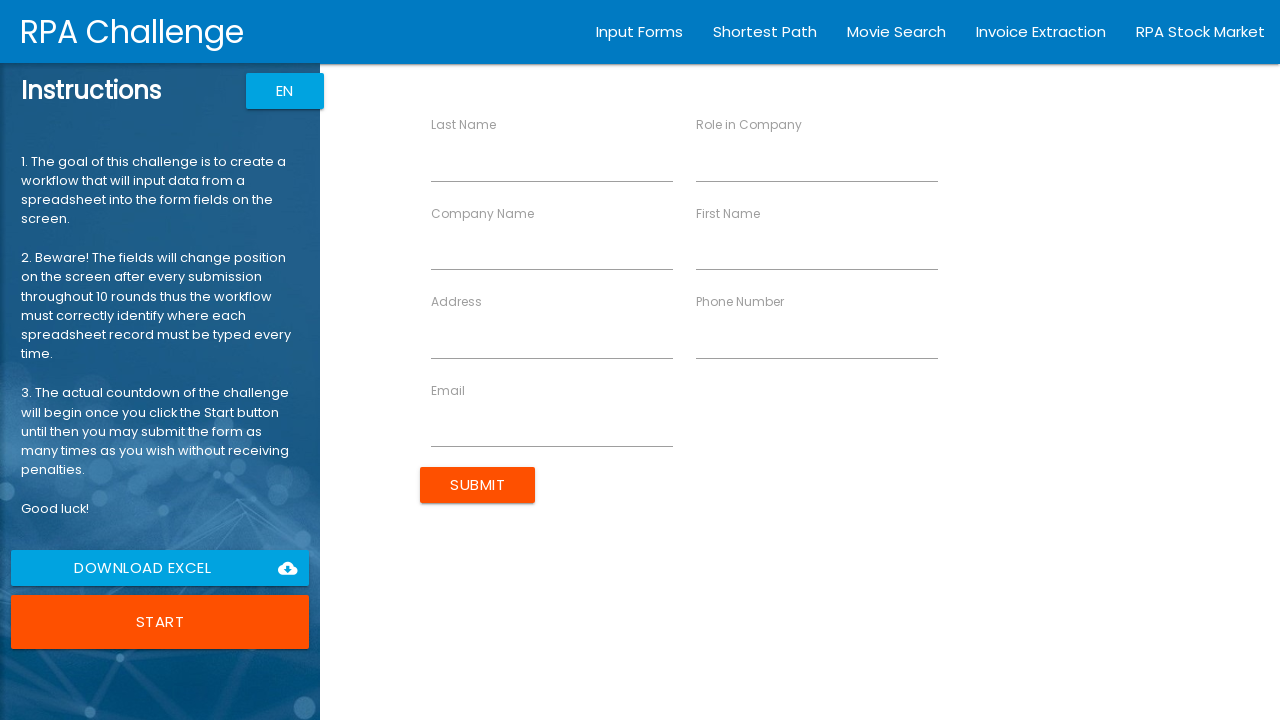

Clicked download spreadsheet button at (160, 568) on xpath=/html/body/app-root/div[2]/app-rpa1/div/div[1]/div[6]/a
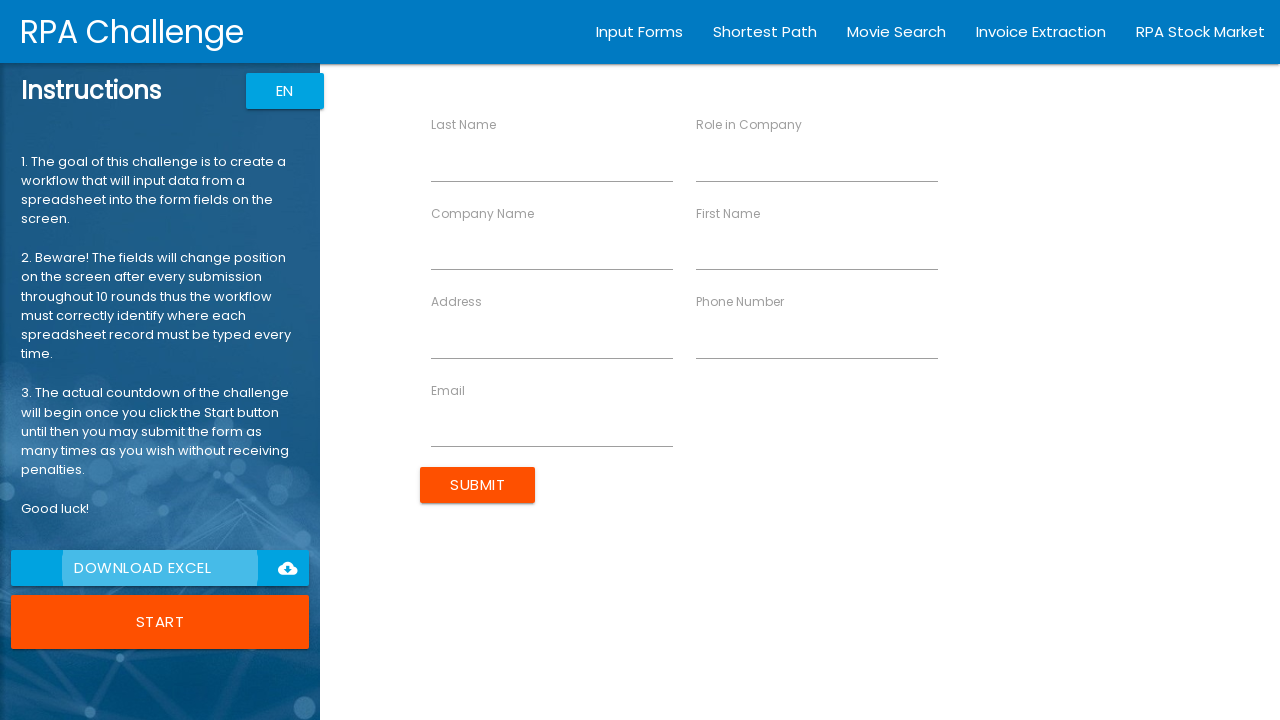

Form loaded and is ready for input
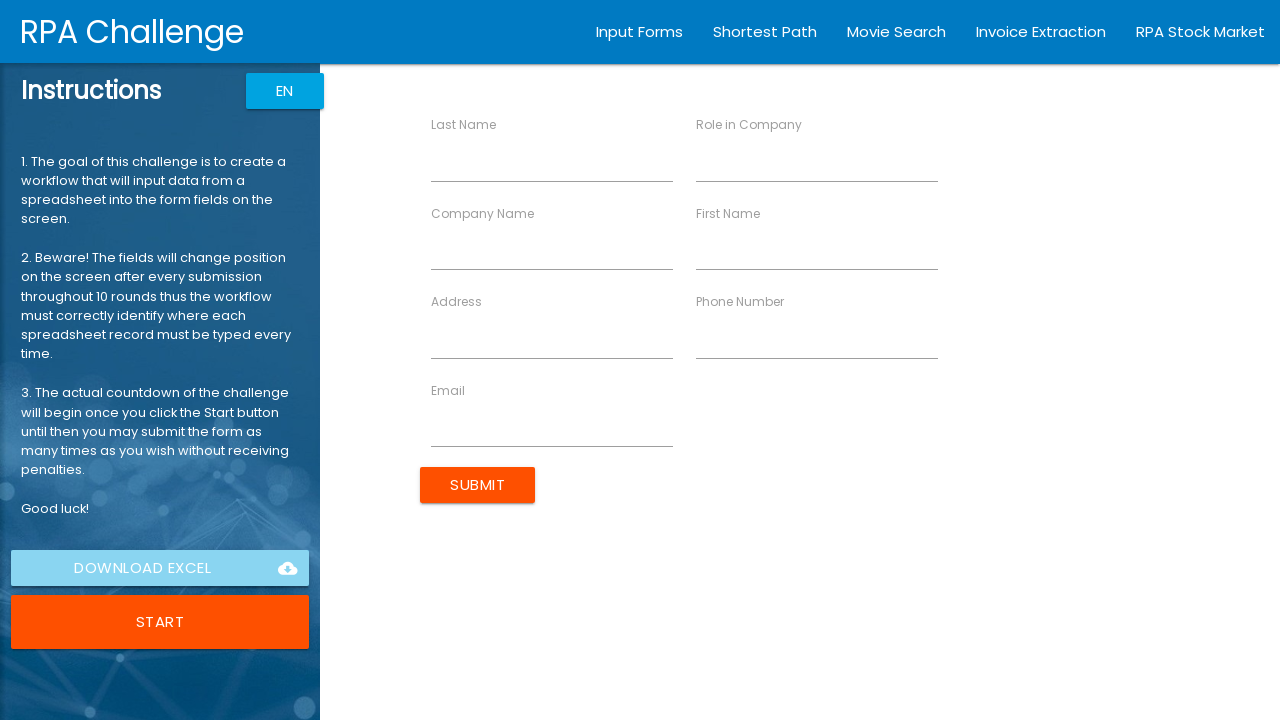

Filled address field with 'Maple Street 4521' on xpath=/html/body/app-root/div[2]/app-rpa1/div/div[2]/form/div/div[1]/rpa1-field/
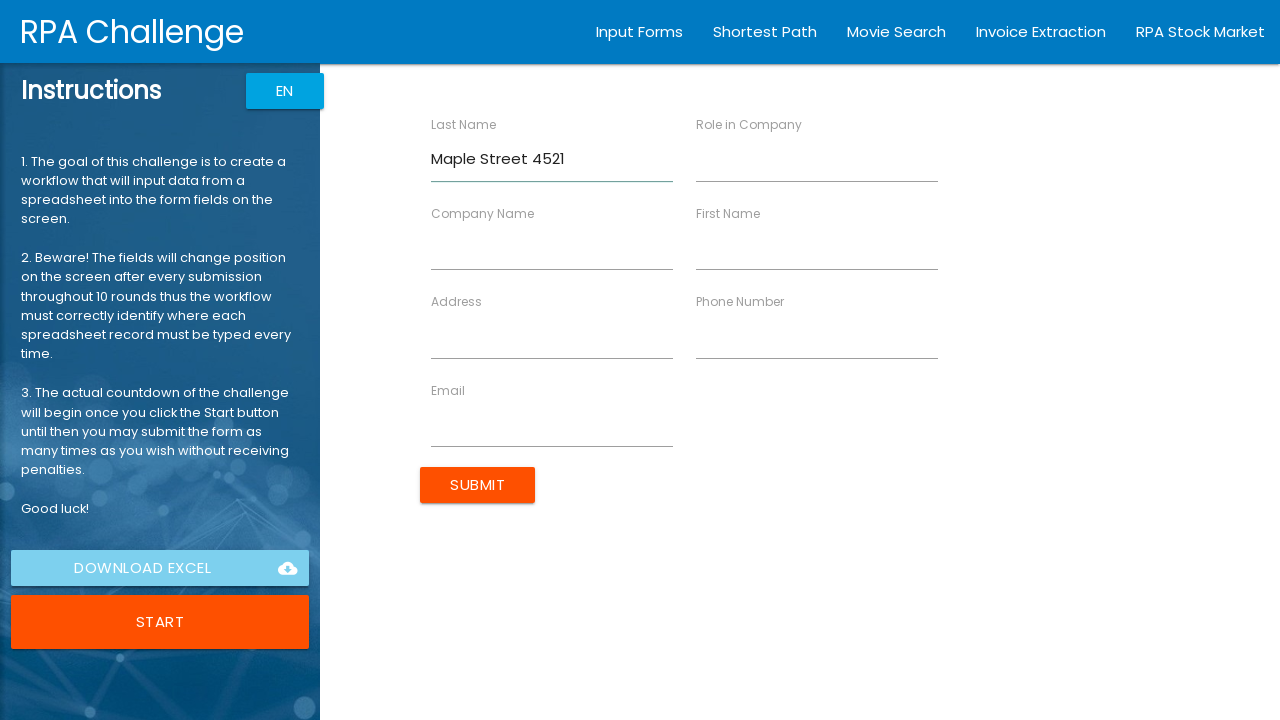

Filled last name field with 'Thompson' on xpath=/html/body/app-root/div[2]/app-rpa1/div/div[2]/form/div/div[2]/rpa1-field/
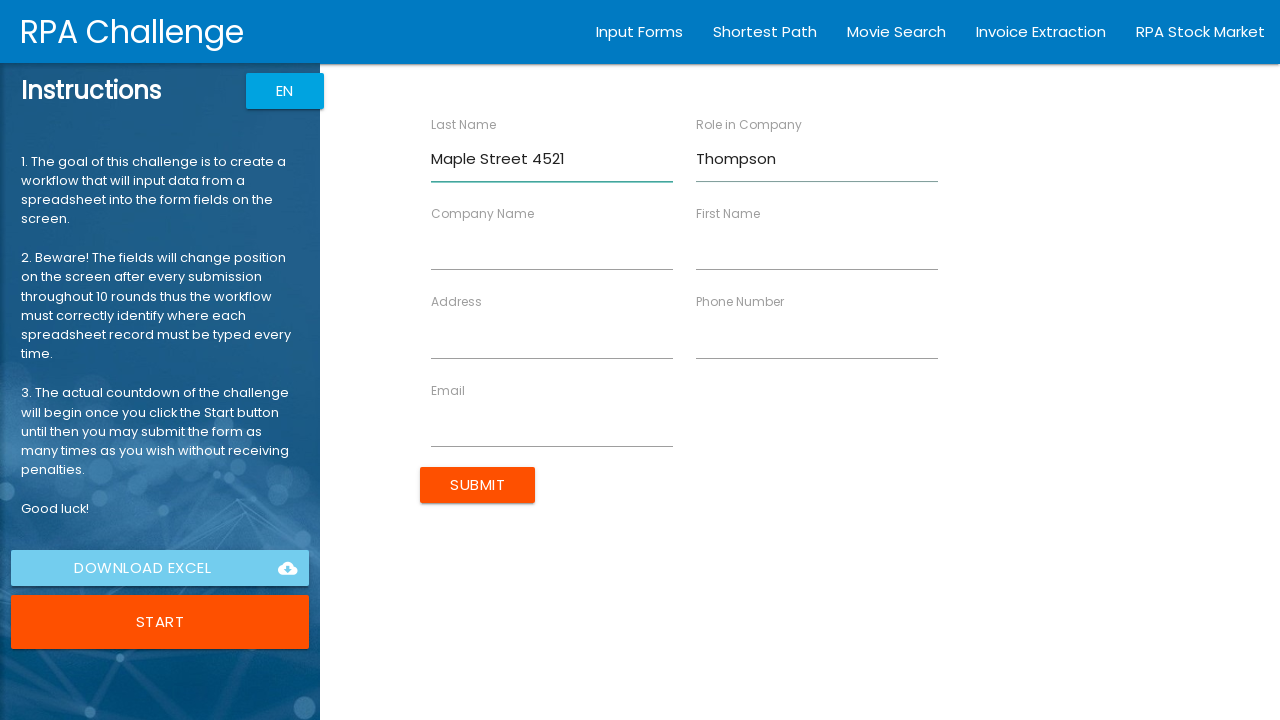

Filled email field with 'mark.thompson@example.com' on xpath=/html/body/app-root/div[2]/app-rpa1/div/div[2]/form/div/div[3]/rpa1-field/
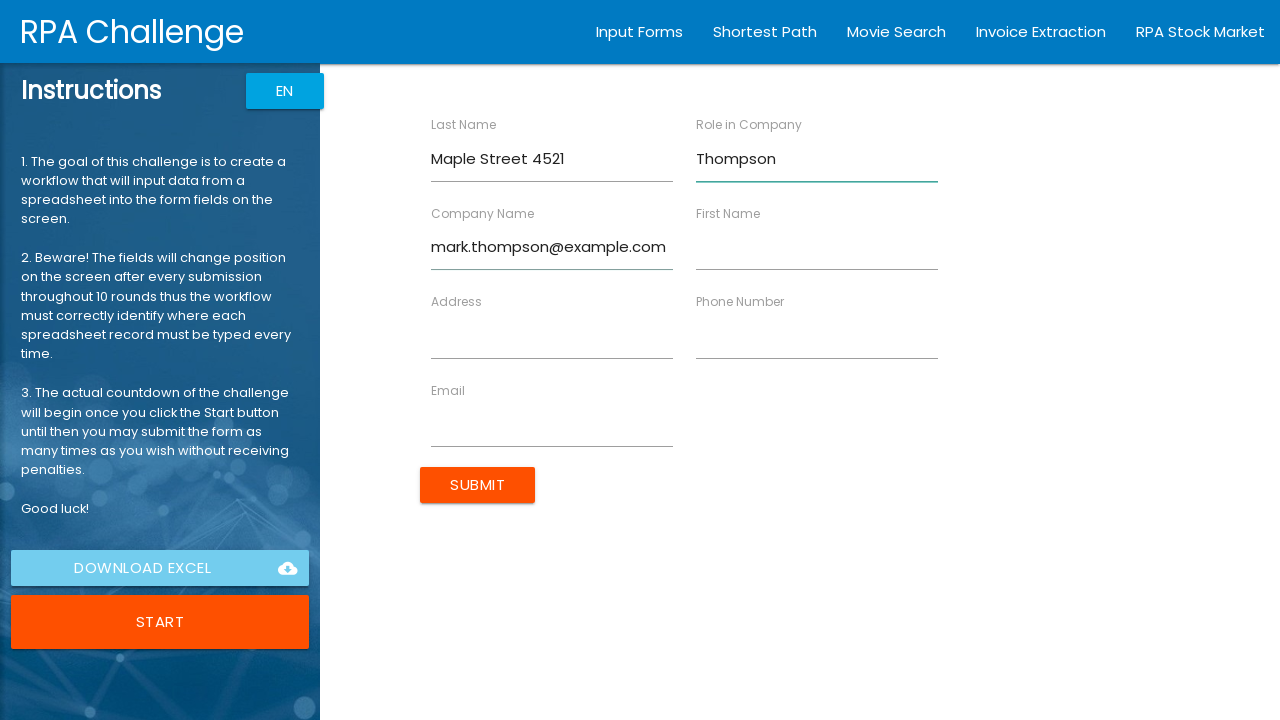

Filled role field with 'Software Developer' on xpath=/html/body/app-root/div[2]/app-rpa1/div/div[2]/form/div/div[4]/rpa1-field/
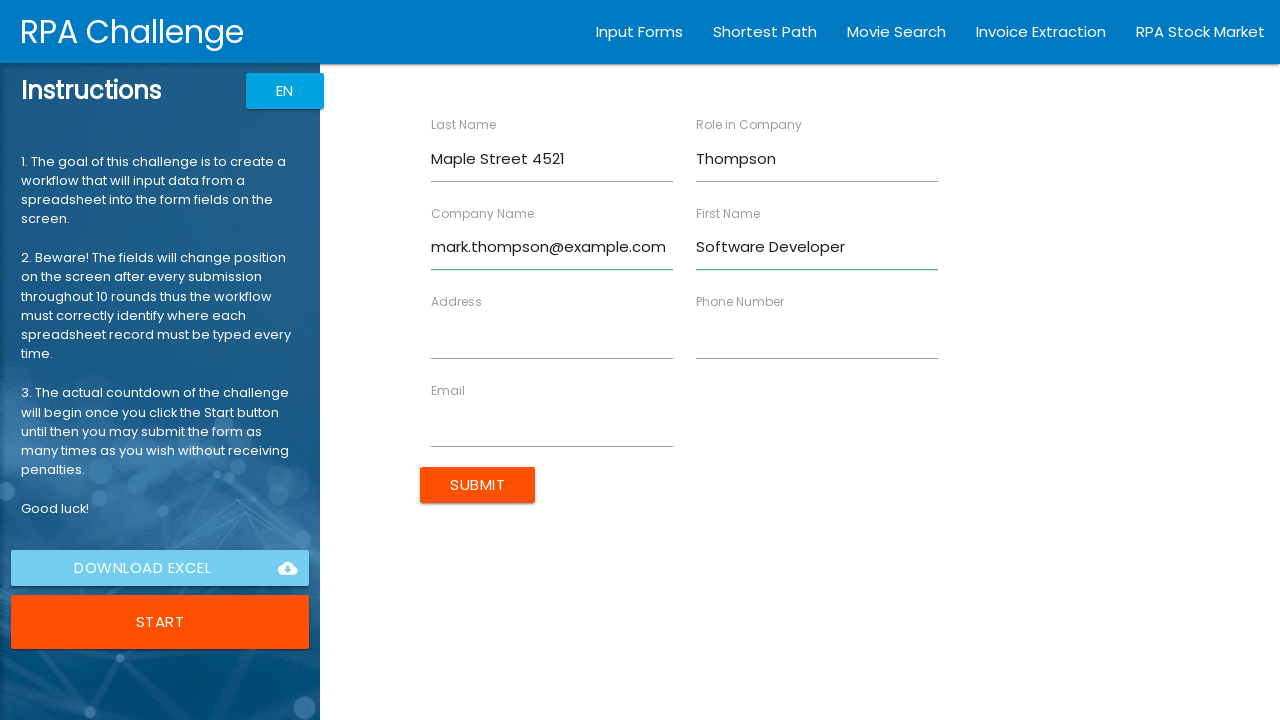

Filled first name field with 'Mark' on xpath=/html/body/app-root/div[2]/app-rpa1/div/div[2]/form/div/div[5]/rpa1-field/
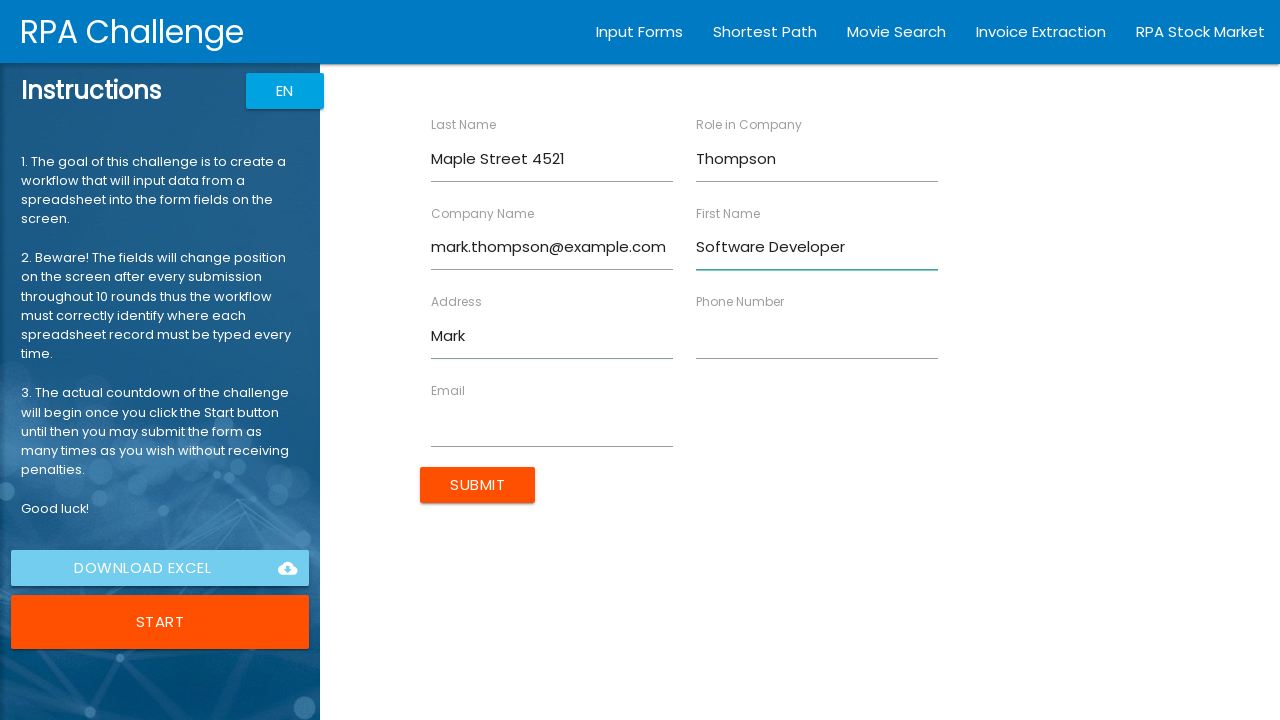

Filled phone number field with '5551234567' on xpath=/html/body/app-root/div[2]/app-rpa1/div/div[2]/form/div/div[6]/rpa1-field/
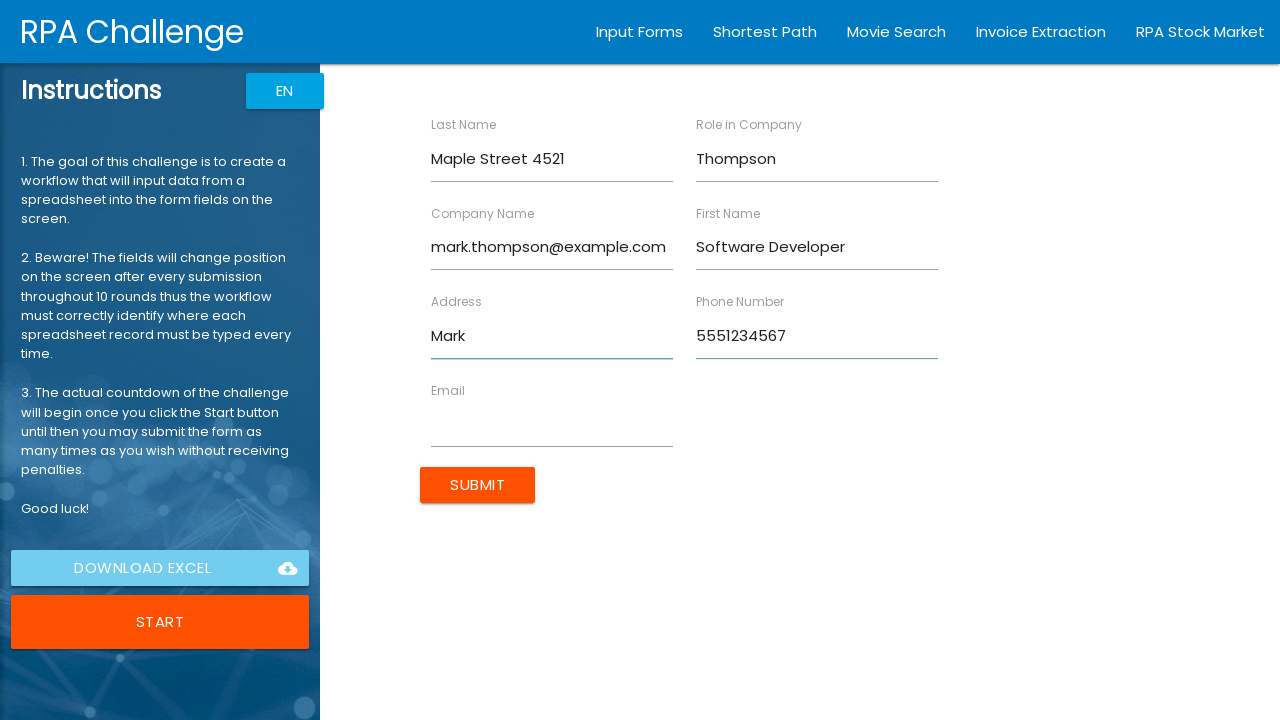

Filled company name field with 'TechCorp Inc' on xpath=/html/body/app-root/div[2]/app-rpa1/div/div[2]/form/div/div[7]/rpa1-field/
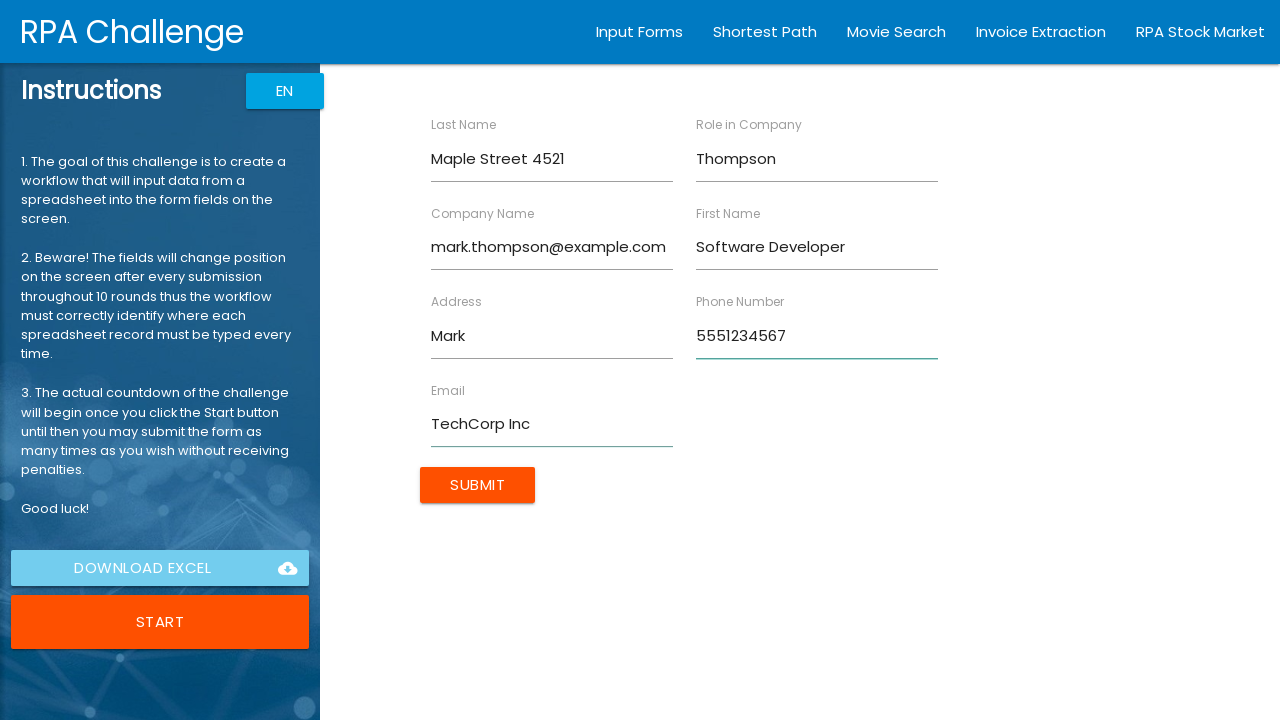

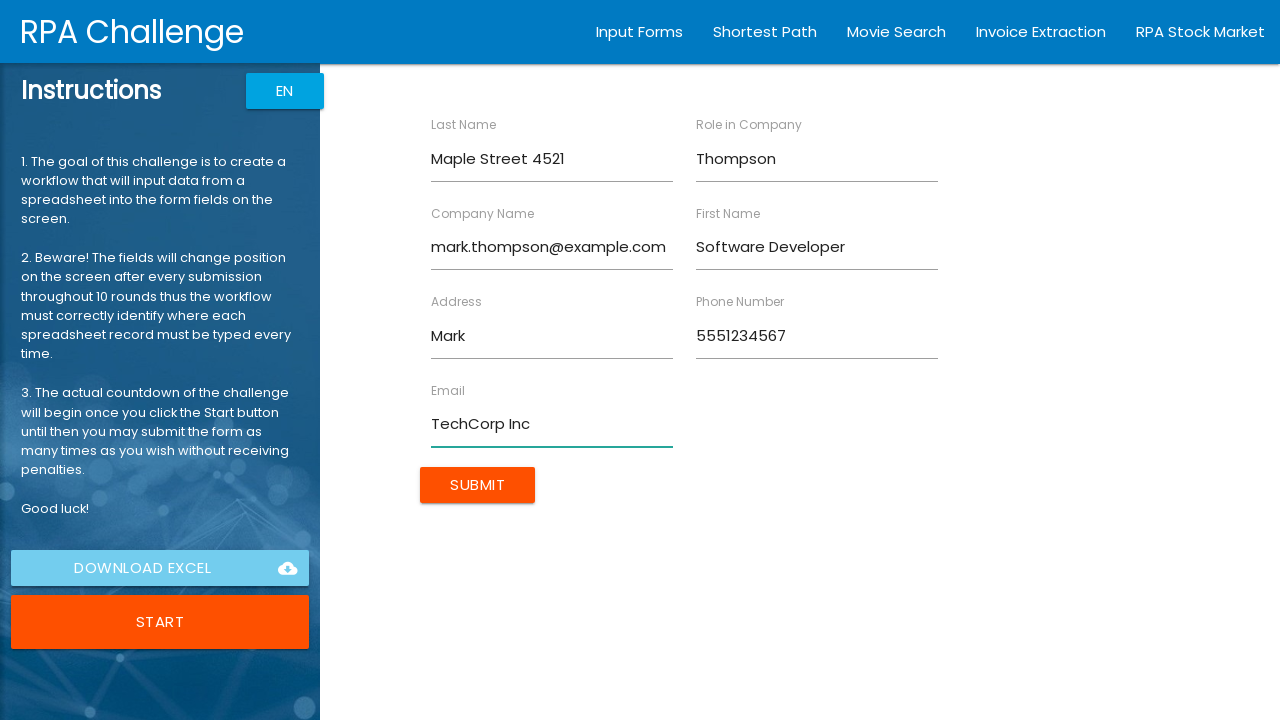